Tests flight search functionality on SpiceJet website by selecting origin and destination cities using action chains

Starting URL: https://www.spicejet.com/

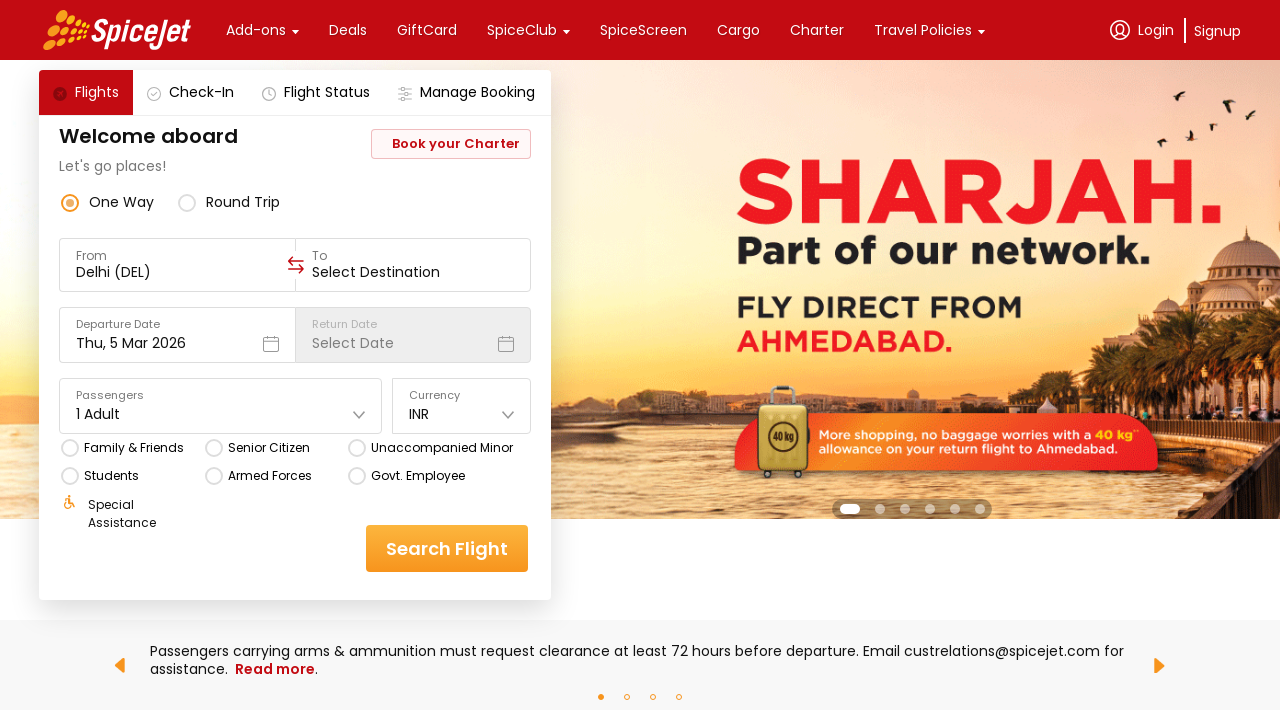

Clicked on From City field at (177, 265) on [data-testid='to-testID-origin']
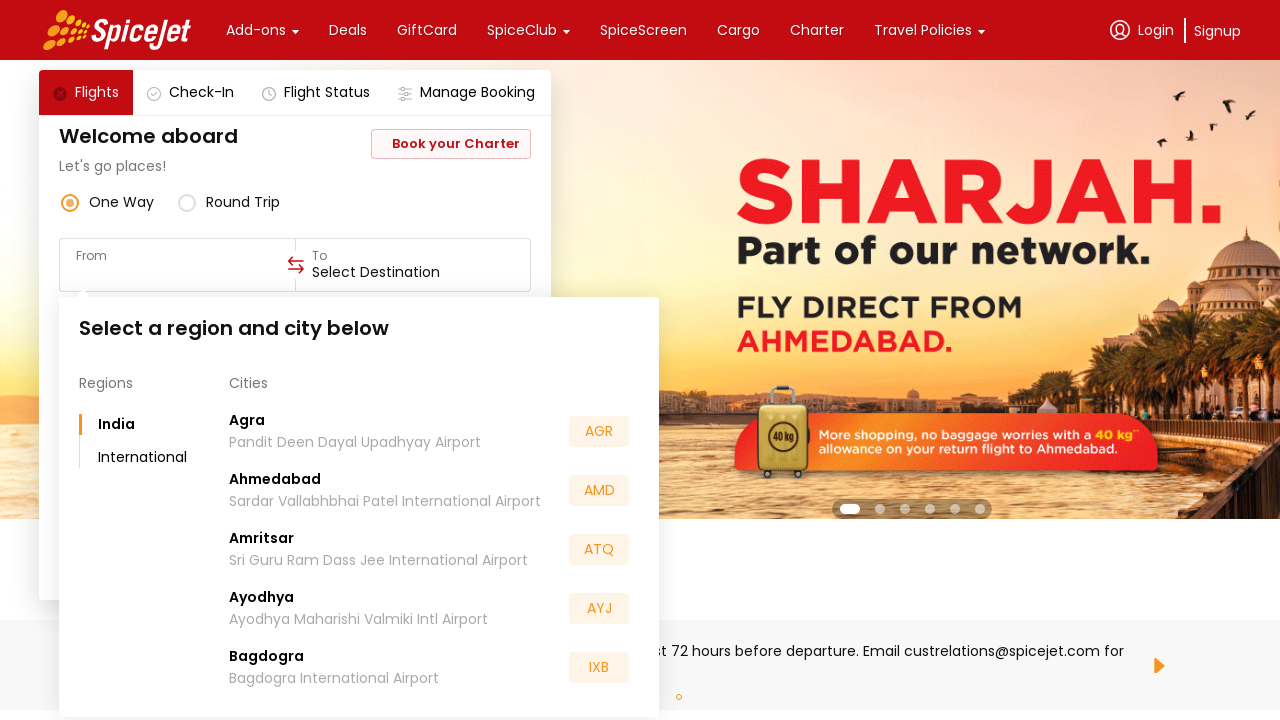

Typed 'kol' in From City field for origin city on [data-testid='to-testID-origin']
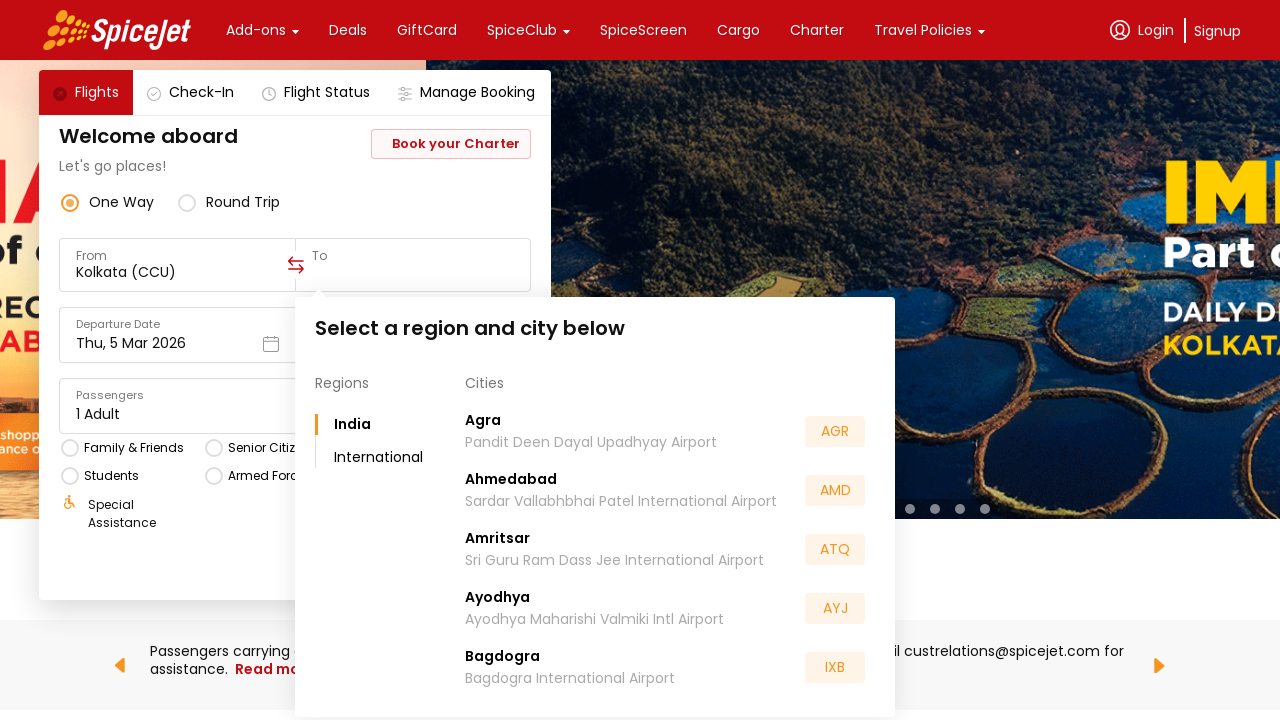

Waited 2 seconds for origin city dropdown to appear
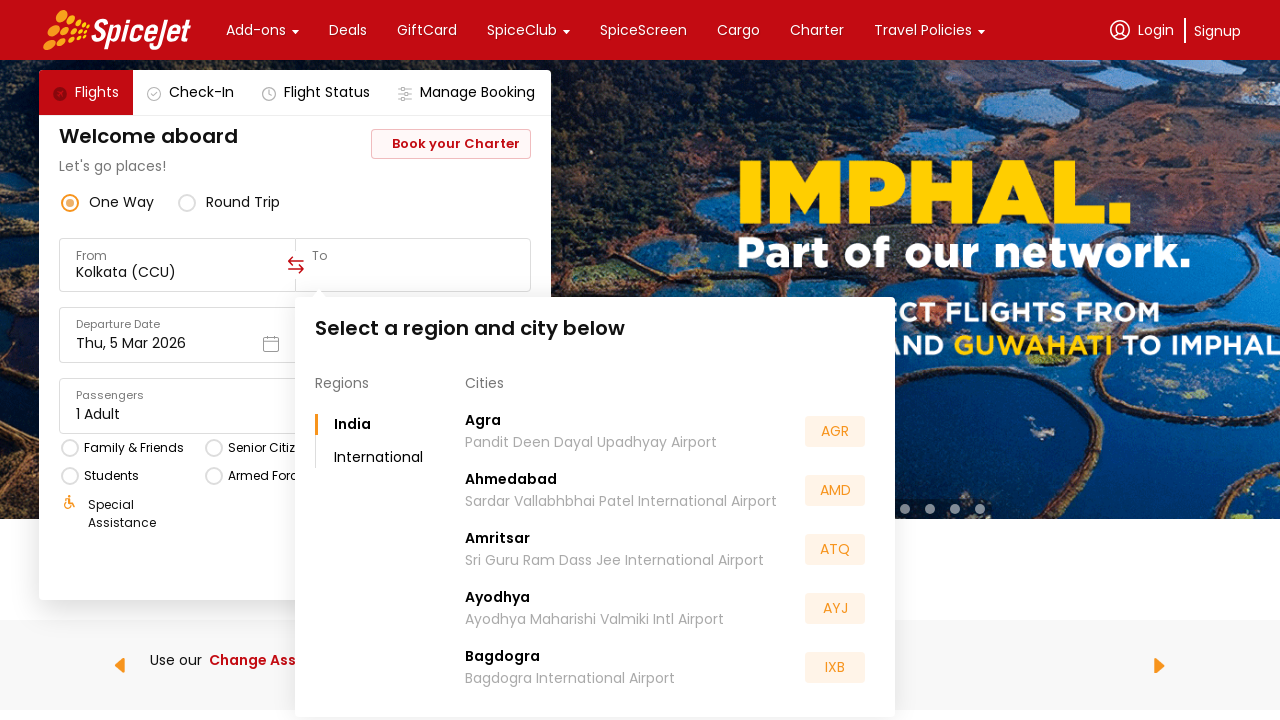

Clicked on To City field at (413, 265) on [data-testid='to-testID-destination']
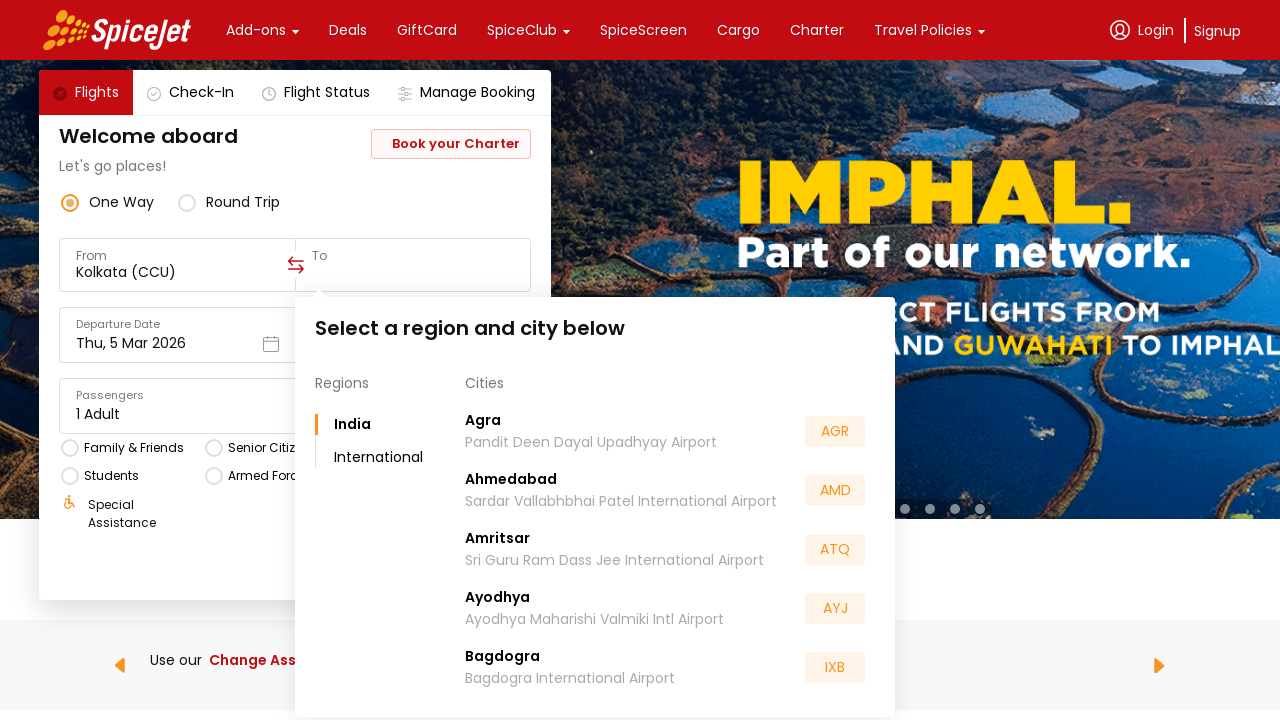

Typed 'Blr' in To City field for destination city on [data-testid='to-testID-destination']
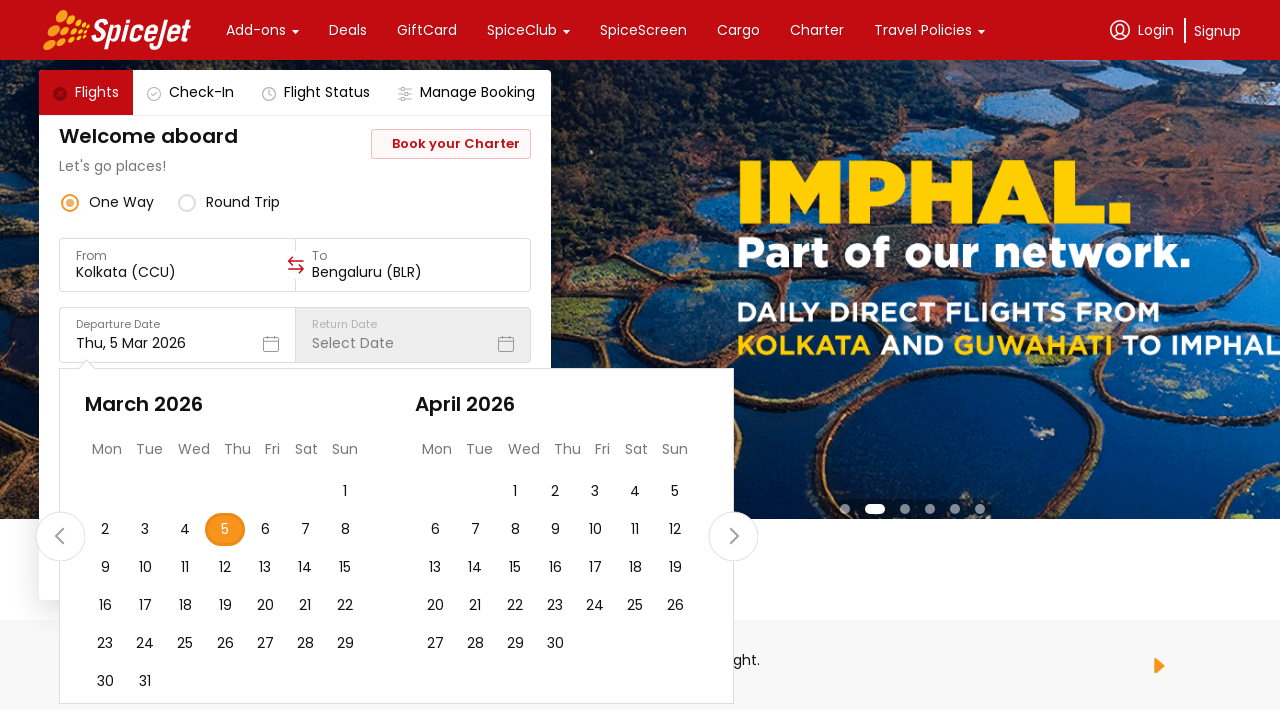

Waited 2 seconds for destination city dropdown to appear
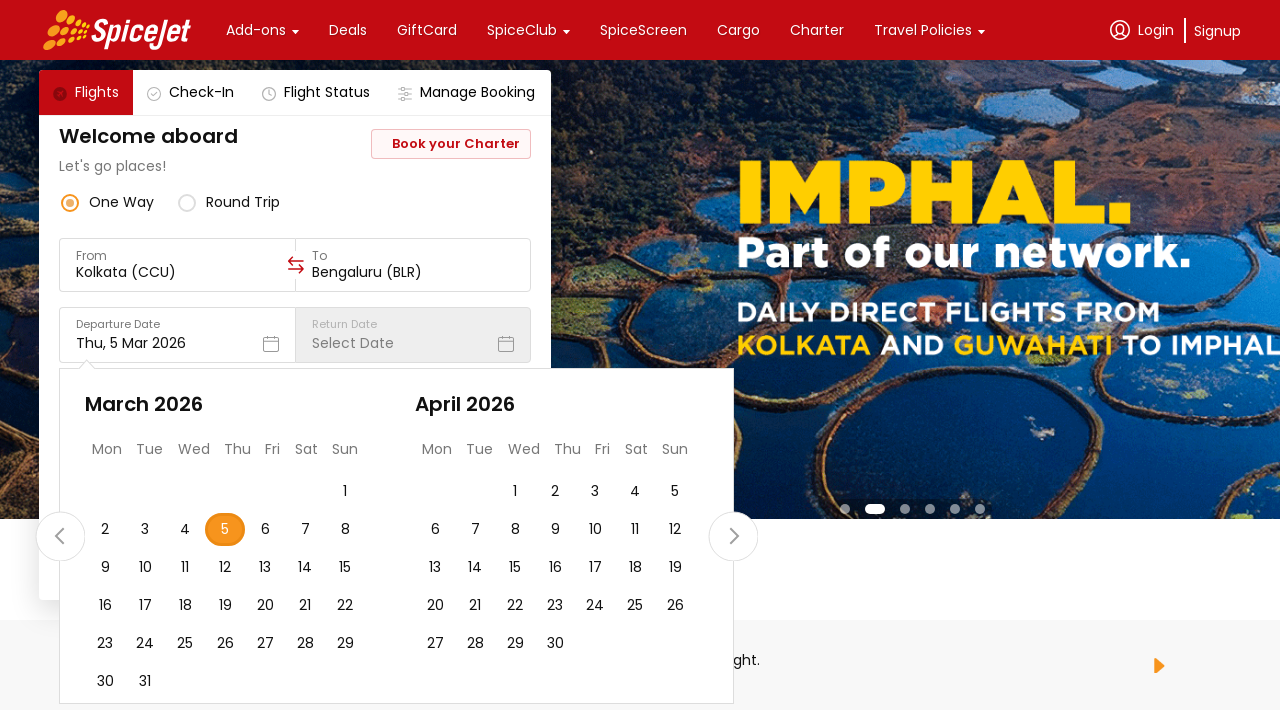

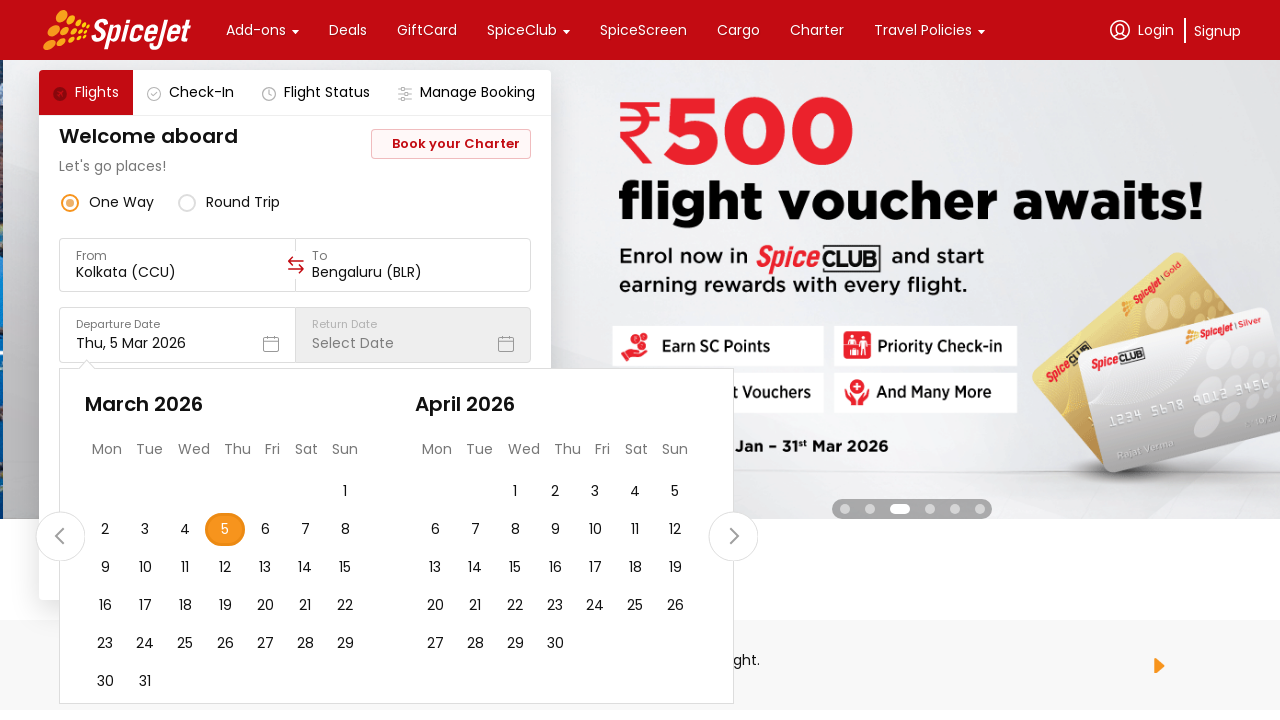